Tests that the text input field clears after adding a todo item

Starting URL: https://demo.playwright.dev/todomvc

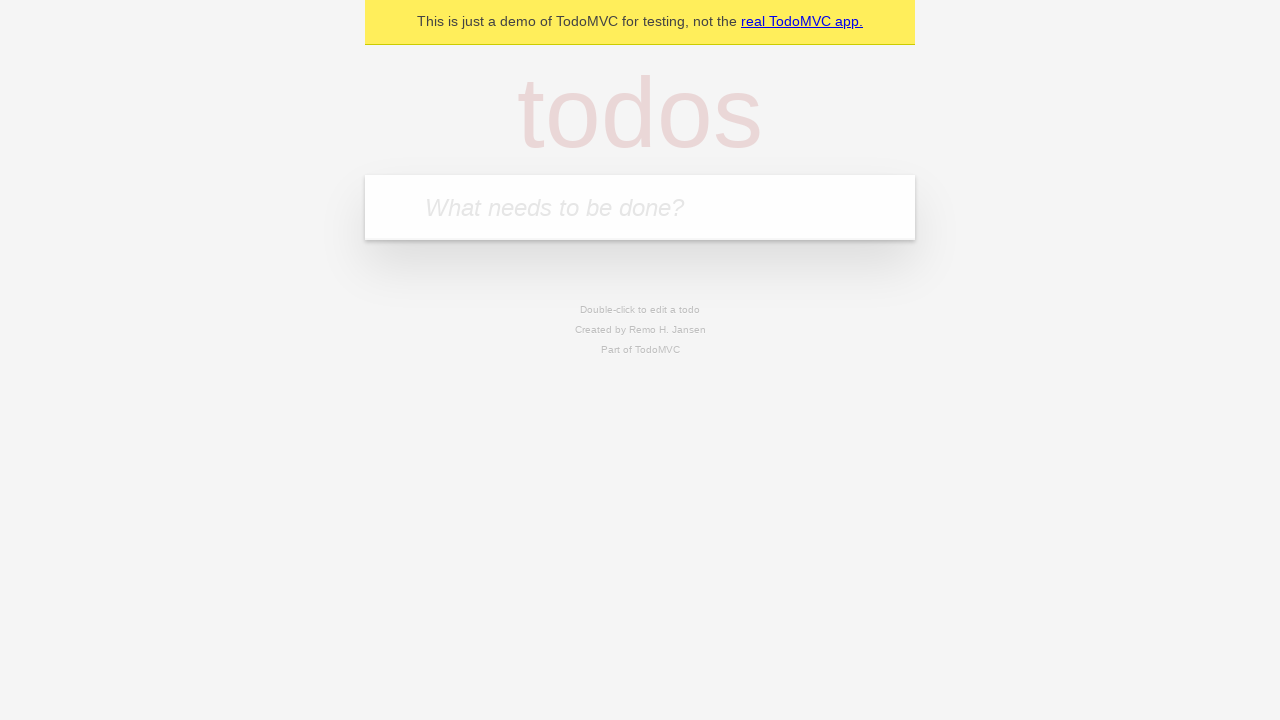

Located the 'What needs to be done?' input field
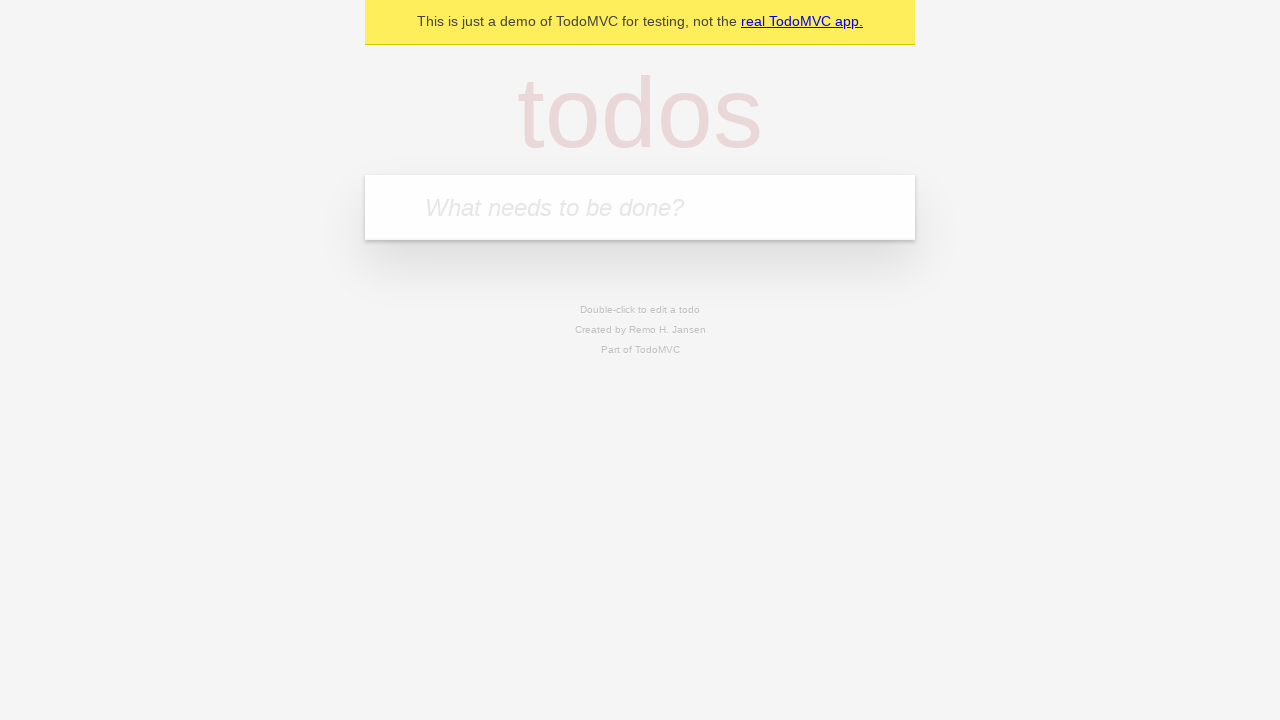

Filled input field with 'buy some cheese' on internal:attr=[placeholder="What needs to be done?"i]
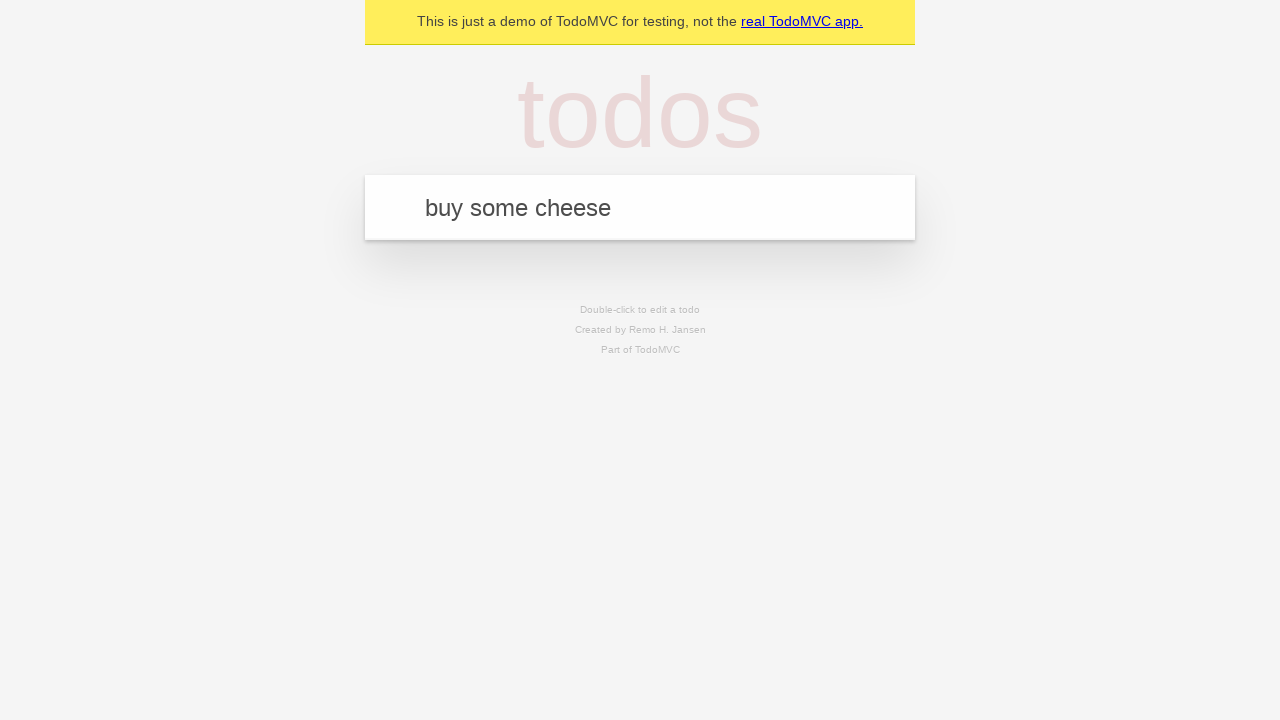

Pressed Enter to add the todo item on internal:attr=[placeholder="What needs to be done?"i]
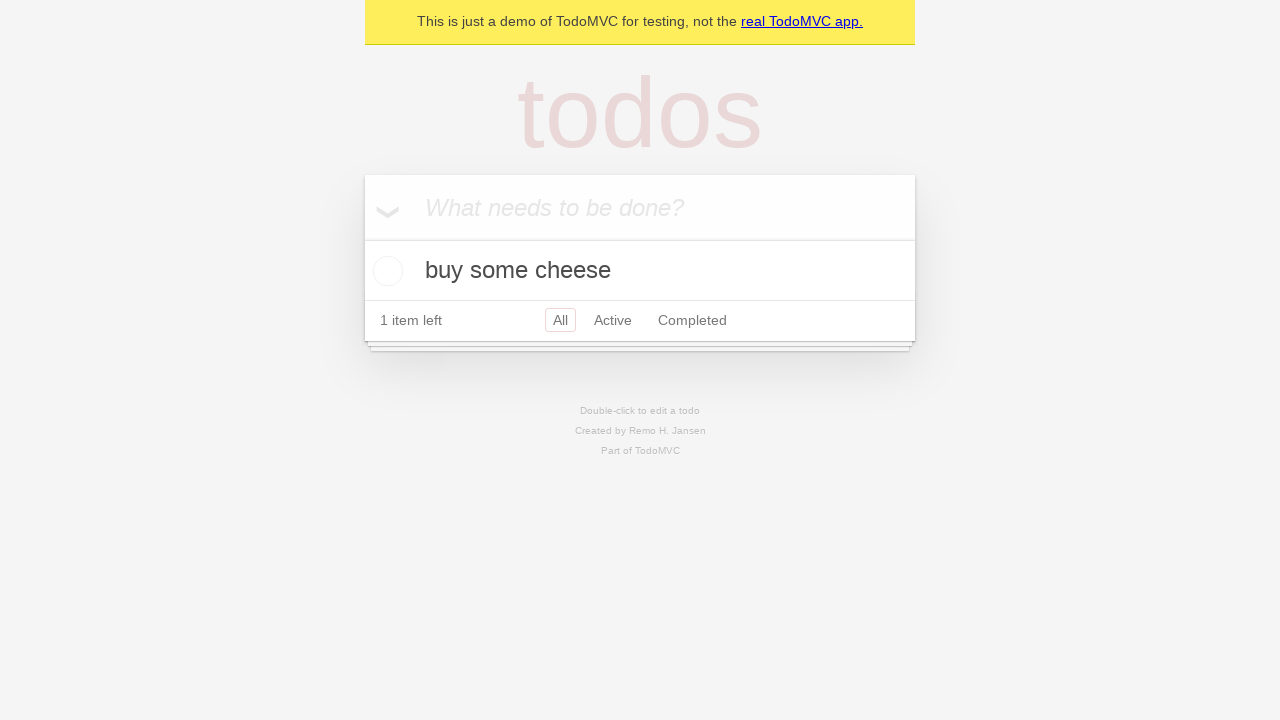

Todo item appeared in the list
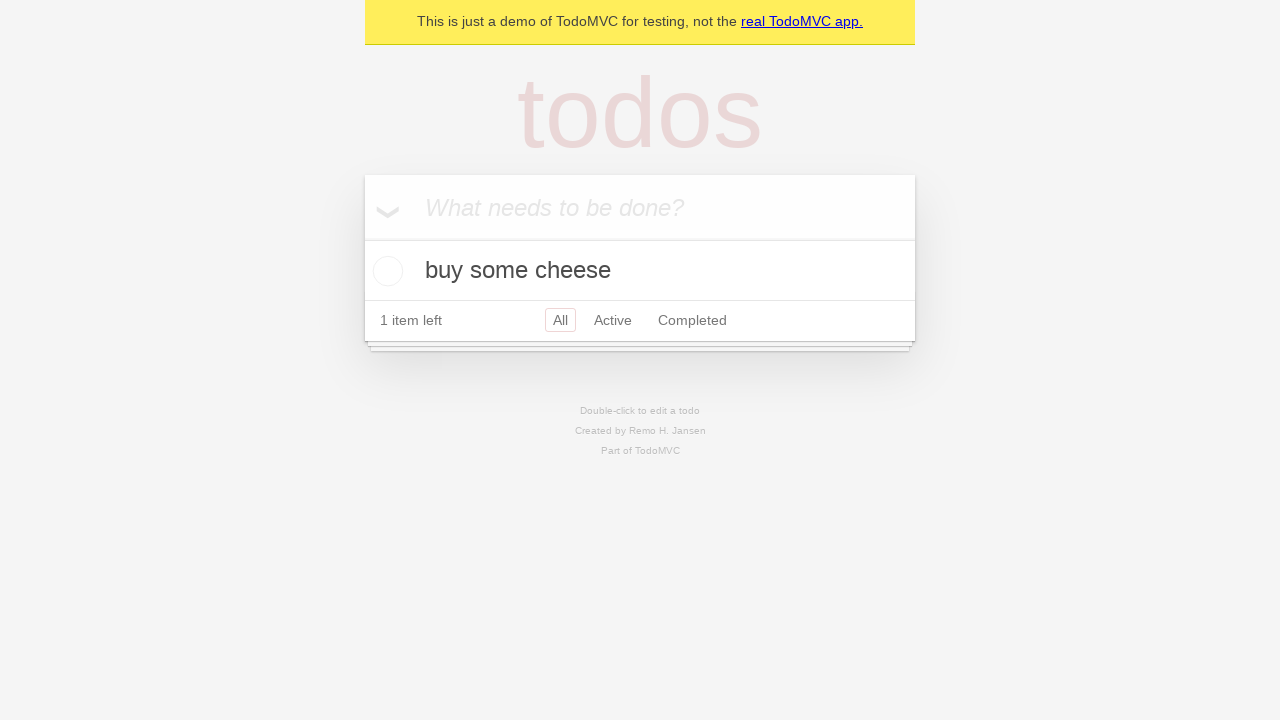

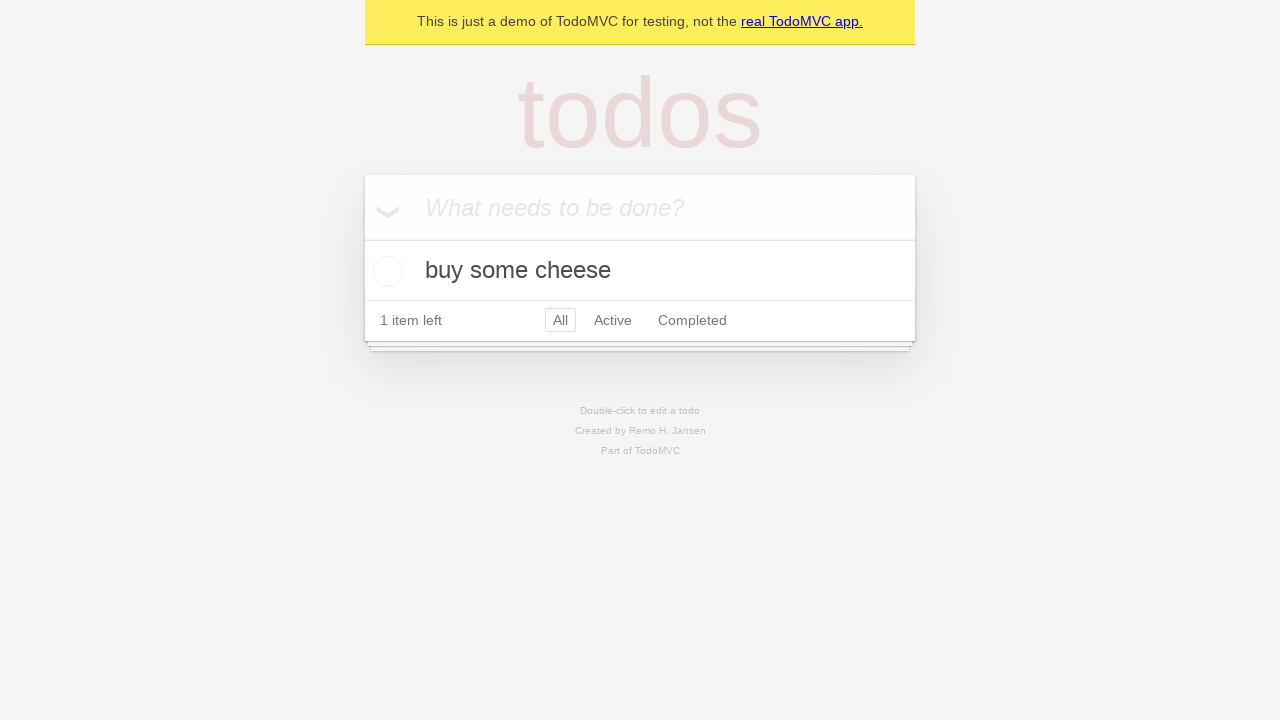